Tests a "wanted" entry form by filling in header, MKE, OAI, and name fields, submitting the form to check for validation errors, and then clearing the form.

Starting URL: https://devmountain-qa.github.io/enter-wanted/1.4_Assignment/index.html

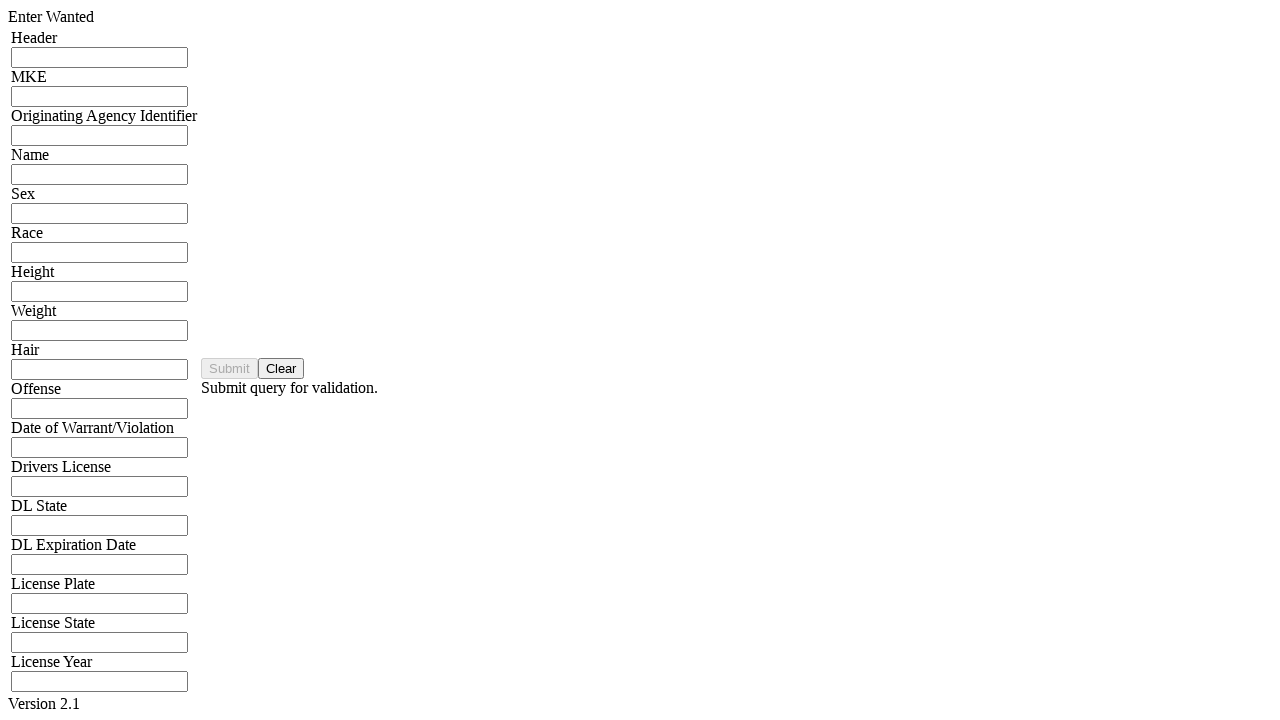

Filled header field with 'HDR123456789' on input[name='hdrInput']
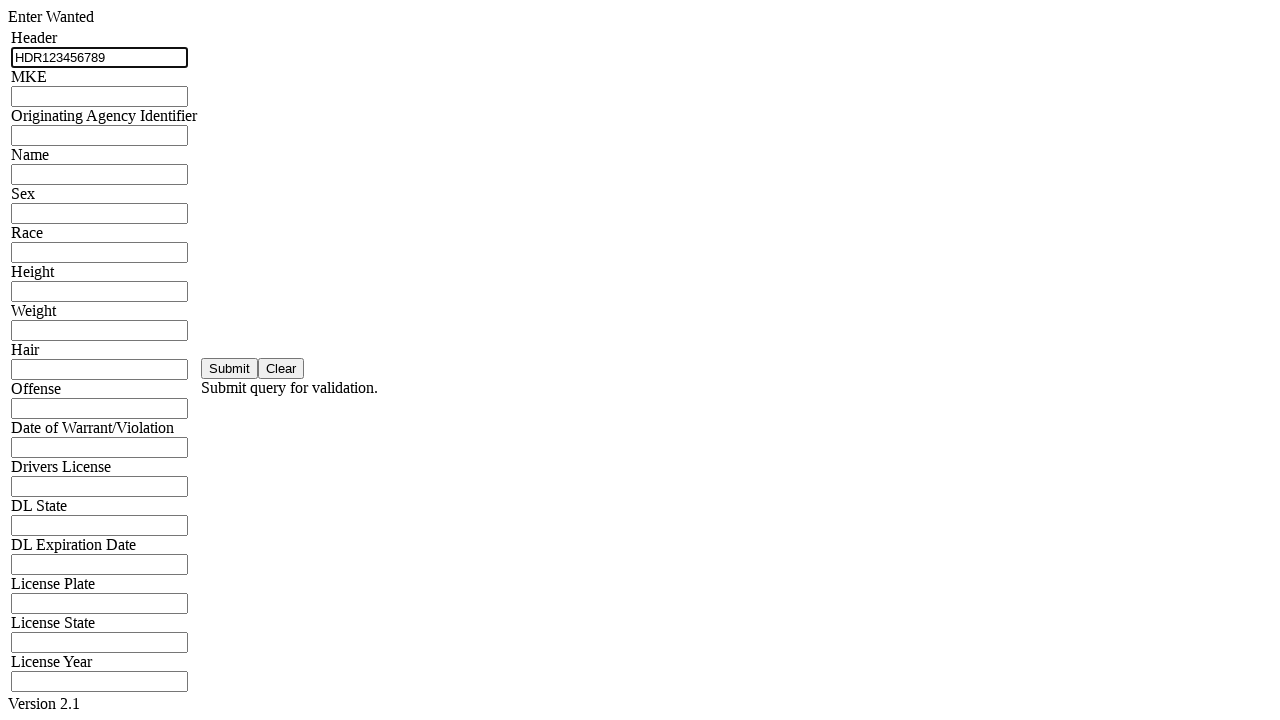

Filled MKE field with 'MKE987654' on input[name='mkeInput']
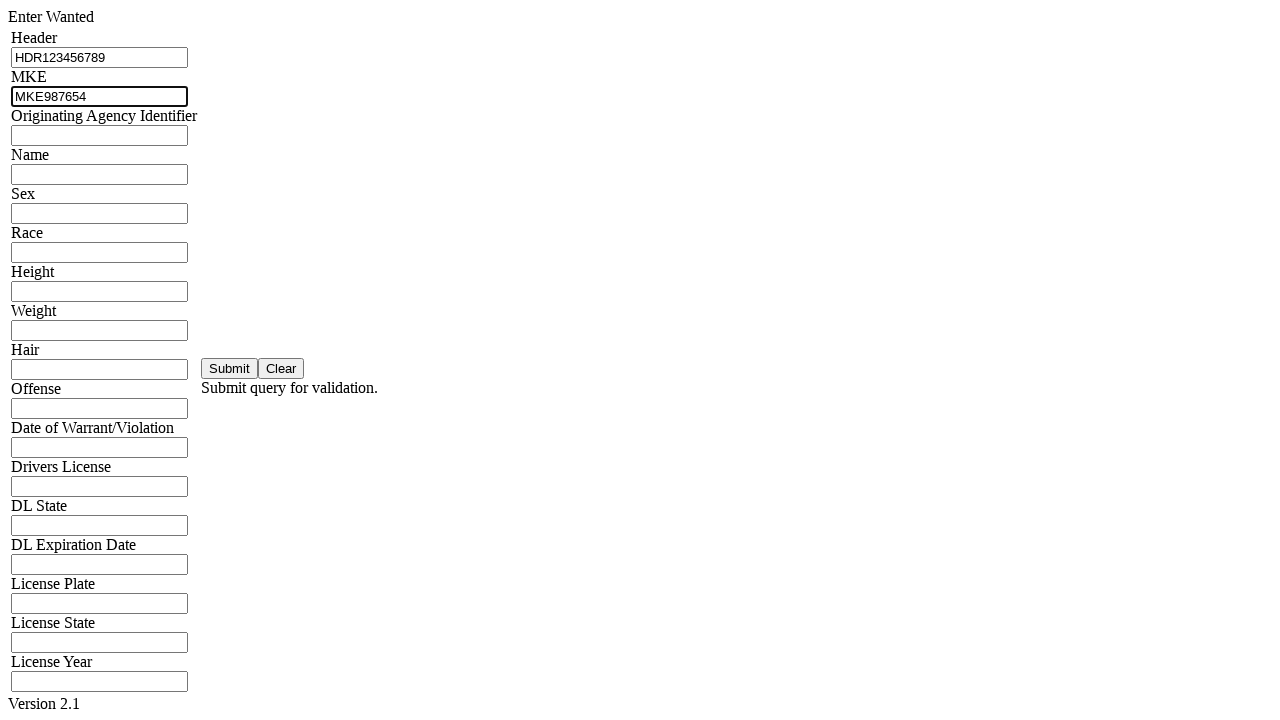

Filled OAI/ORI field with 'ORI456123' on input[name='oriInput']
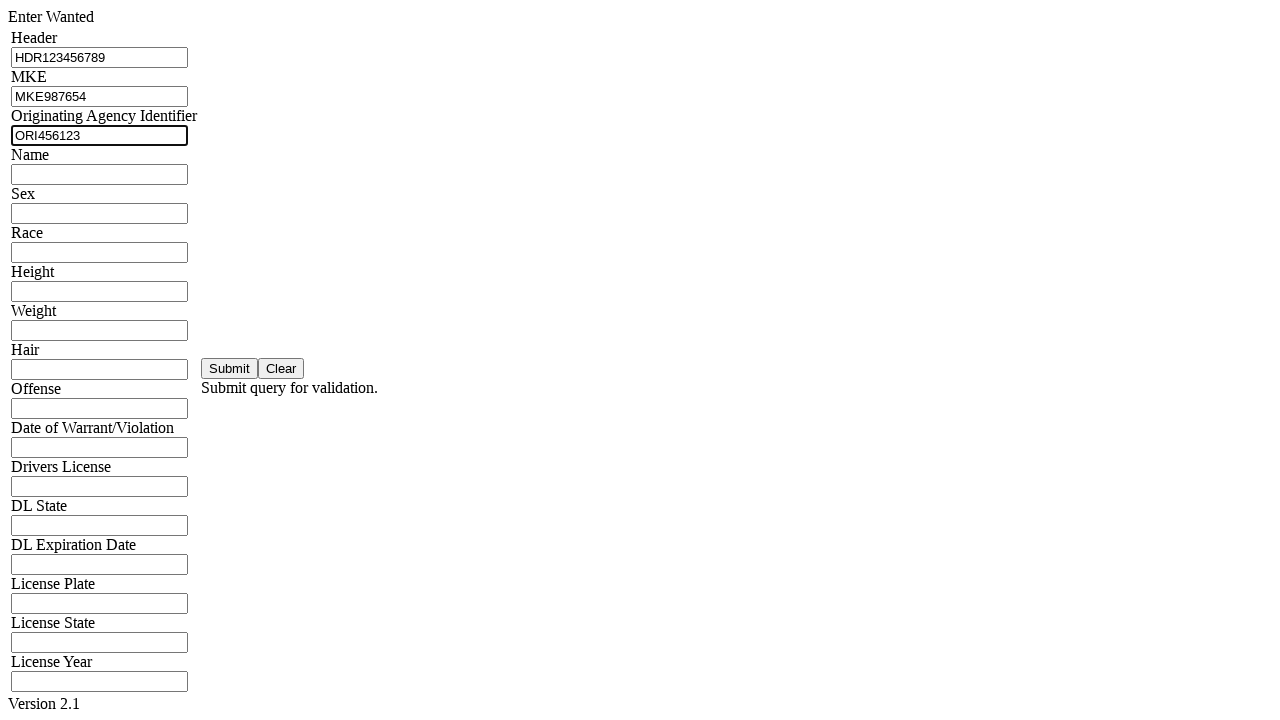

Filled name field with 'John Smith' on input[name='namInput']
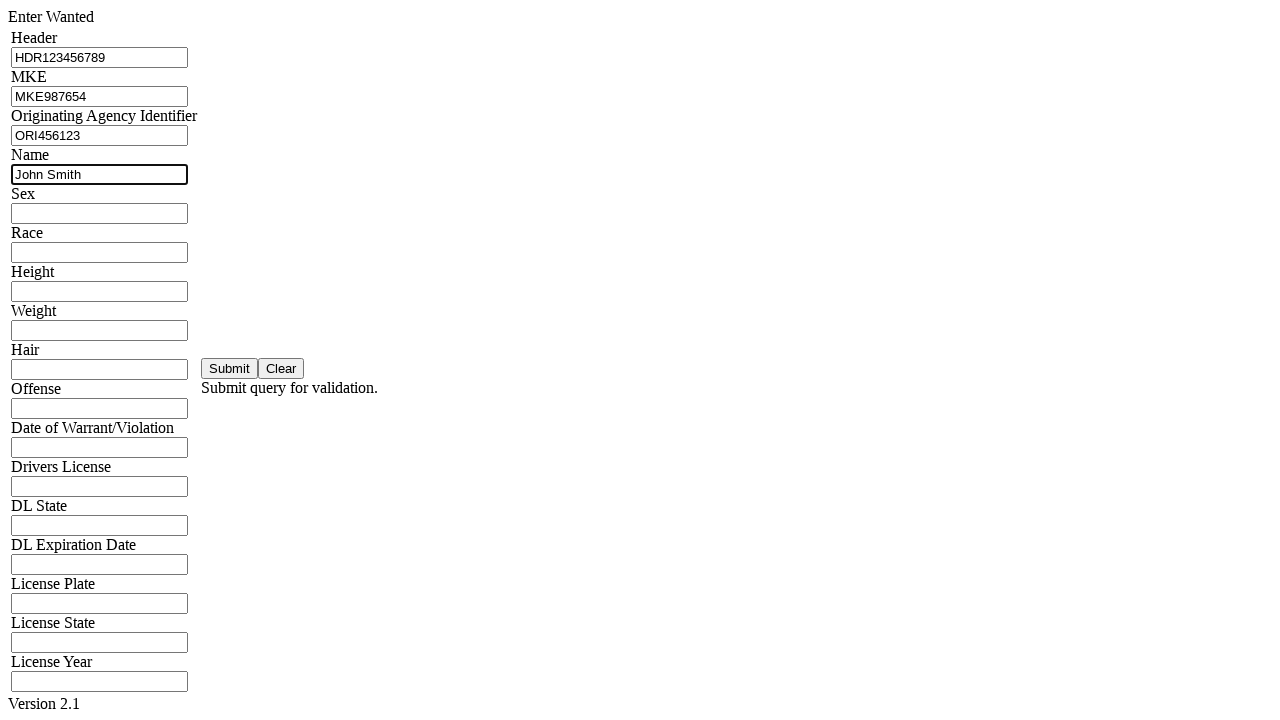

Clicked save button to submit form at (230, 368) on #saveBtn
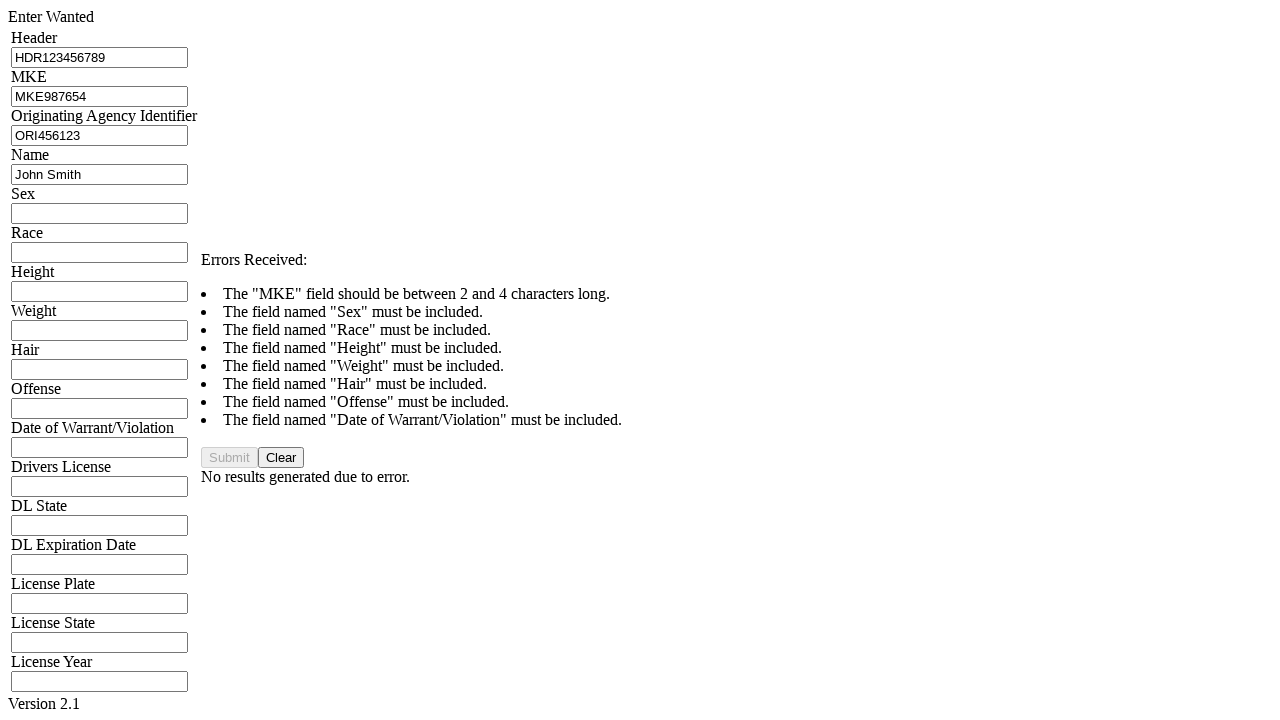

Validation error message appeared
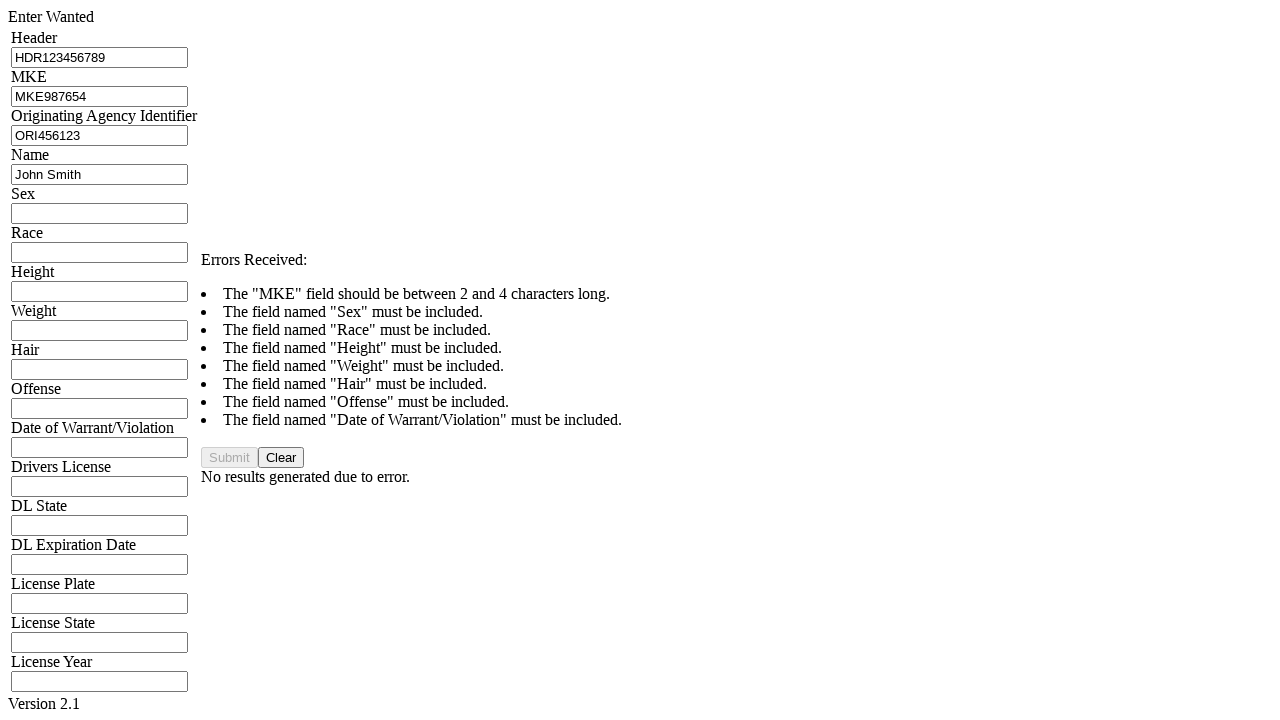

Clicked clear button to reset form at (281, 458) on #clearBtn
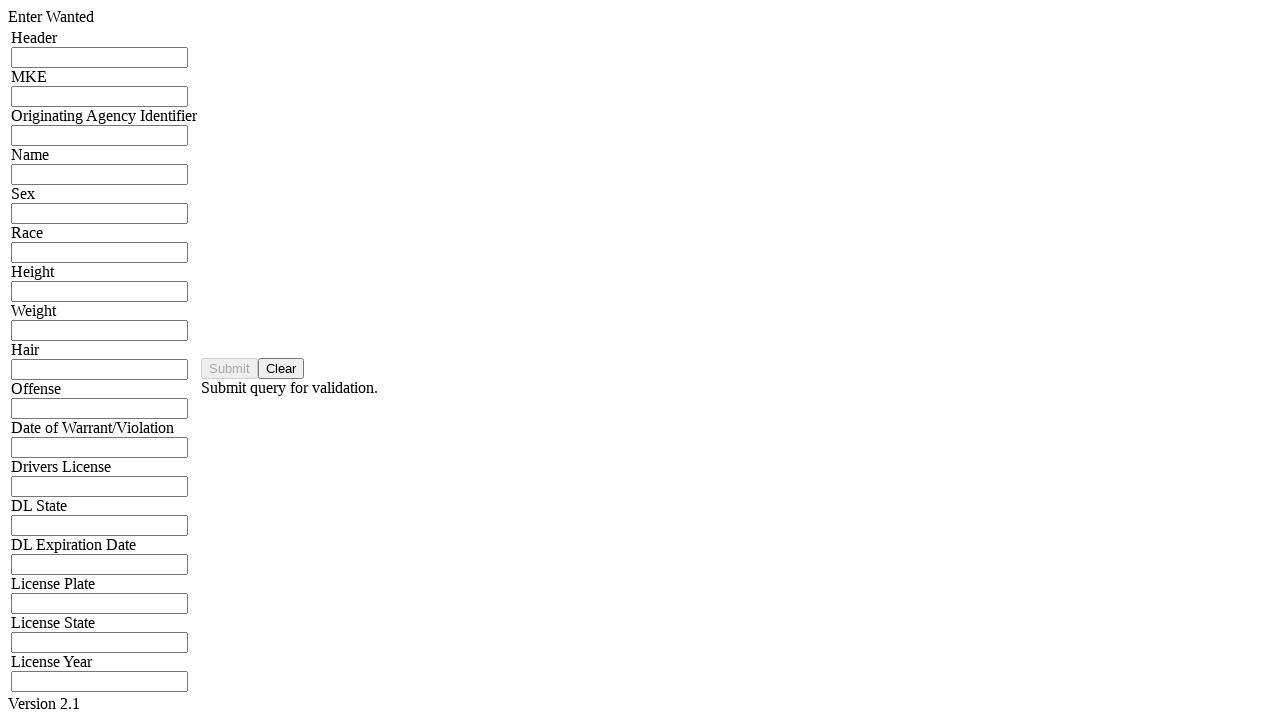

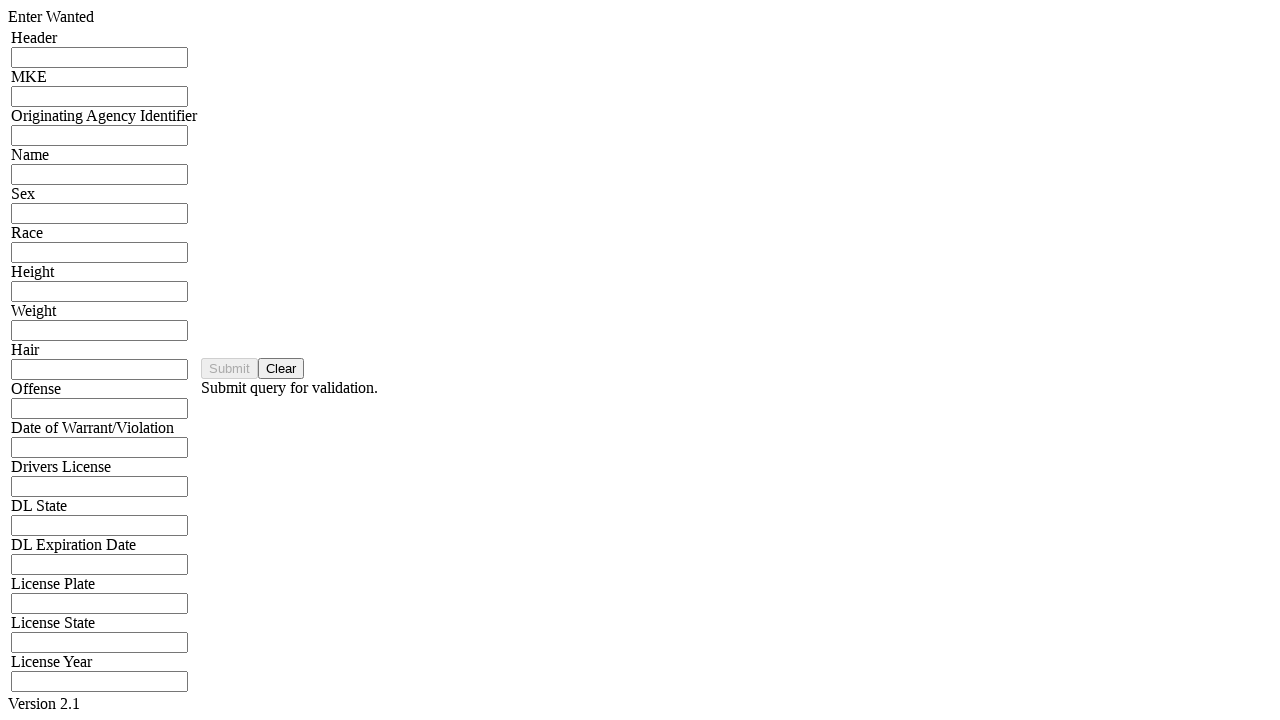